Tests opening a new browser window, navigating to a different page in the new window, and verifying that two windows are open.

Starting URL: https://the-internet.herokuapp.com

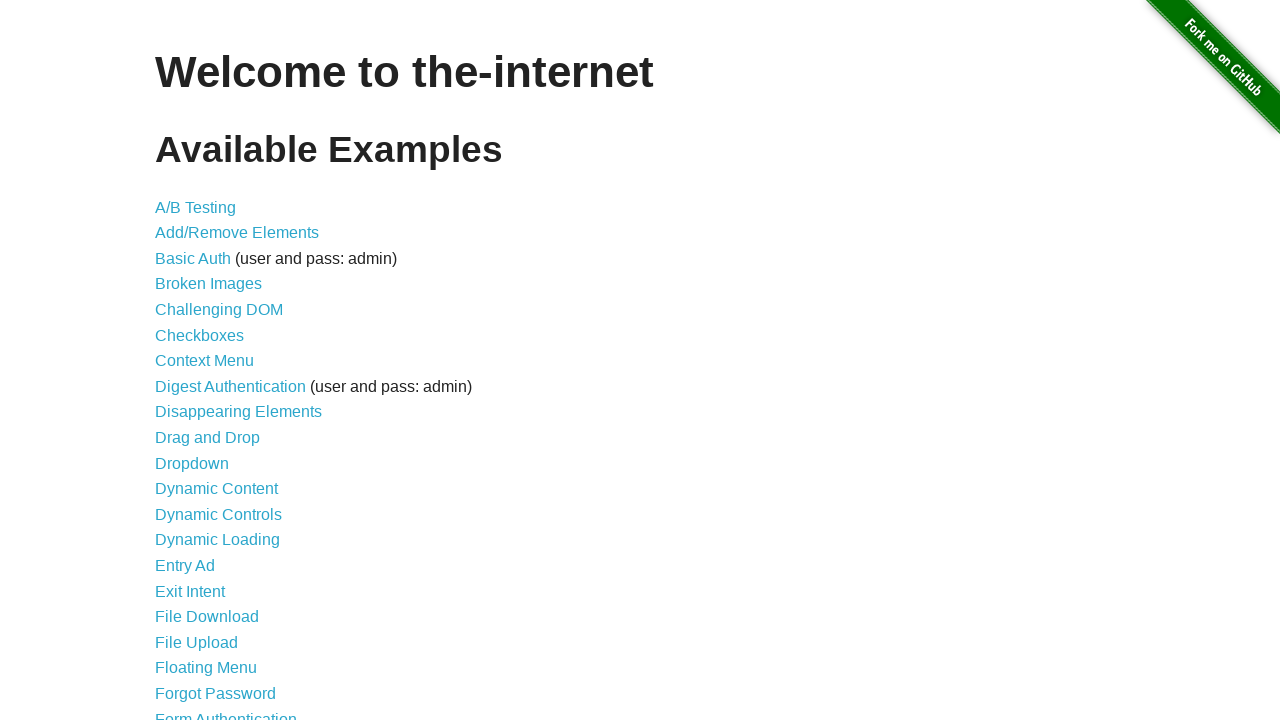

Opened a new browser window
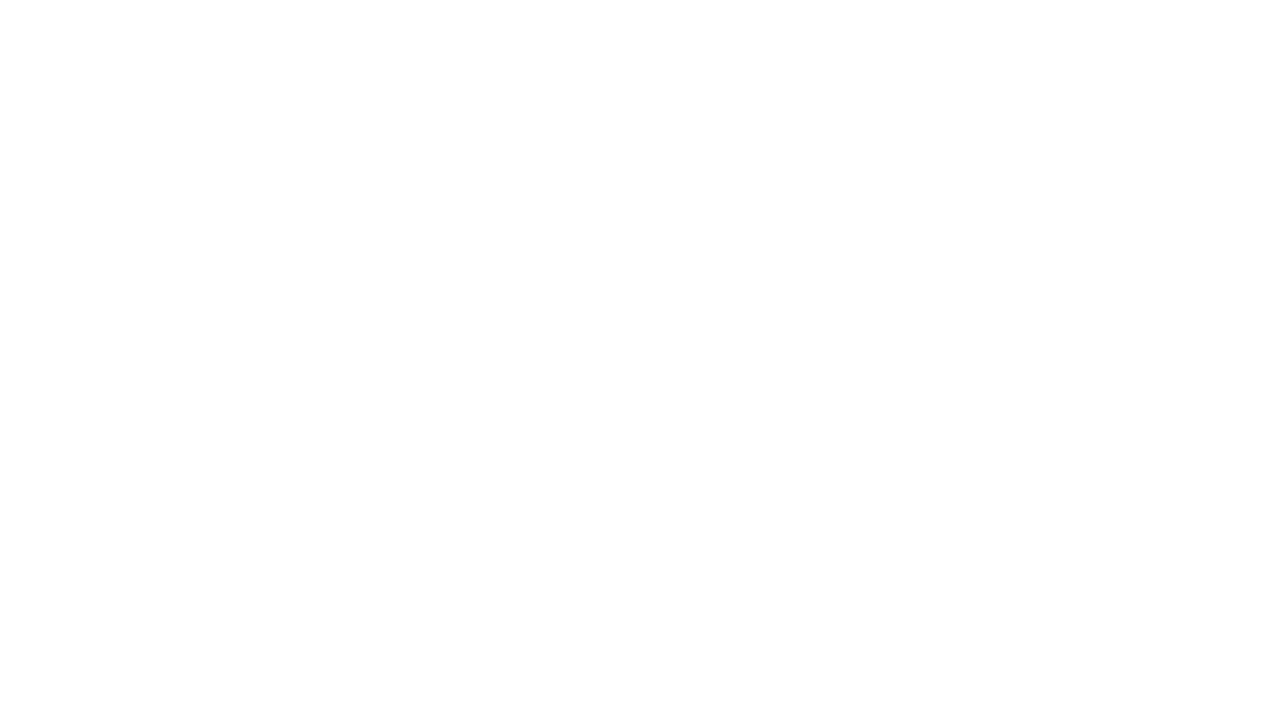

Navigated new window to typos page
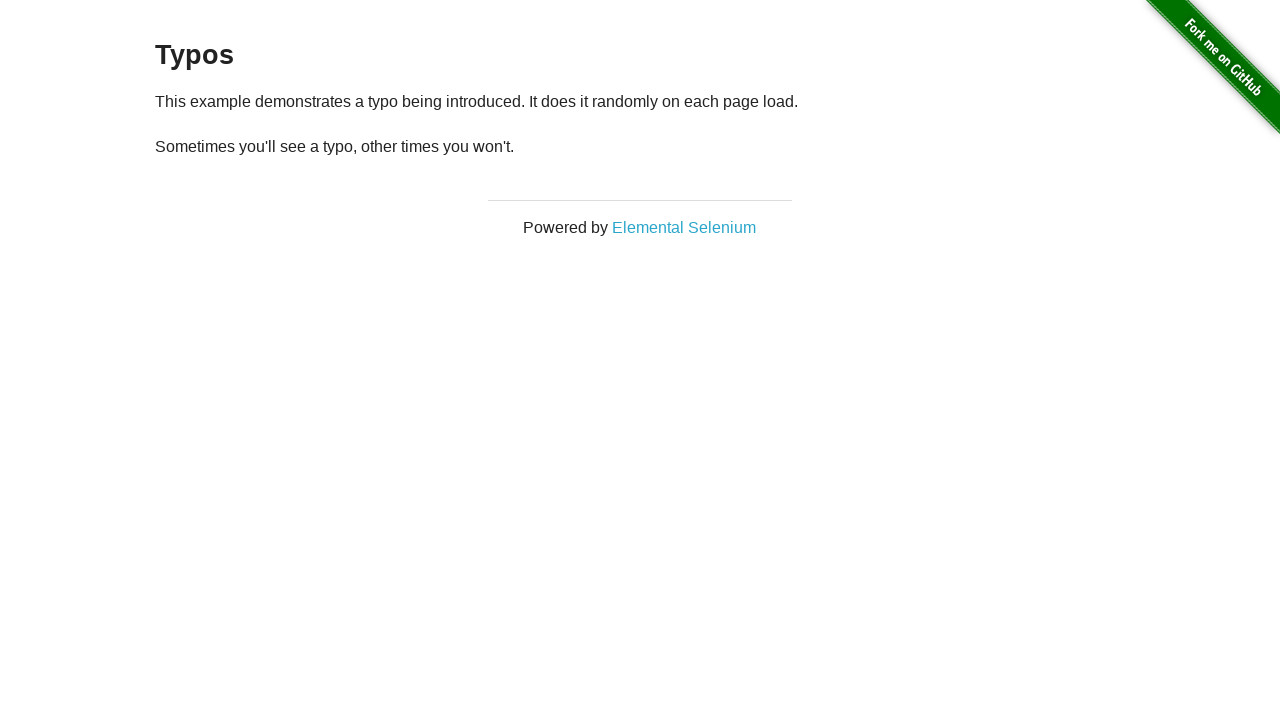

Verified 2 windows are open
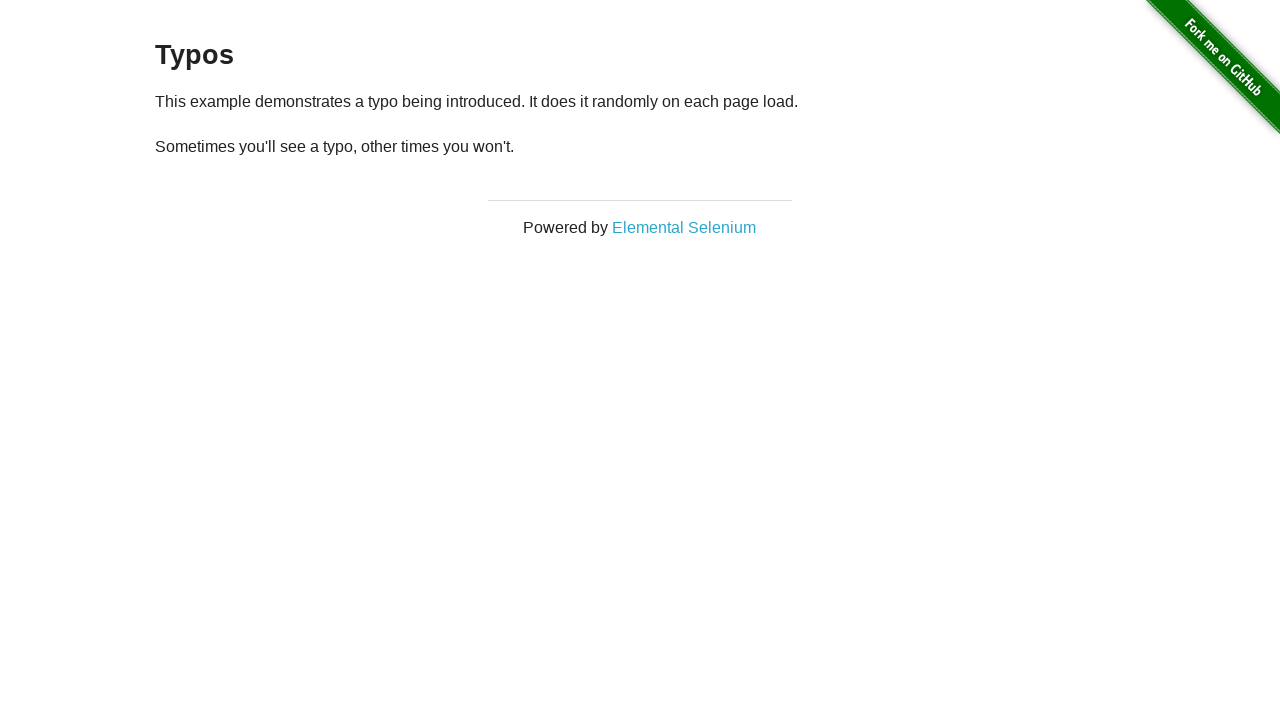

Assertion passed: exactly 2 windows are open
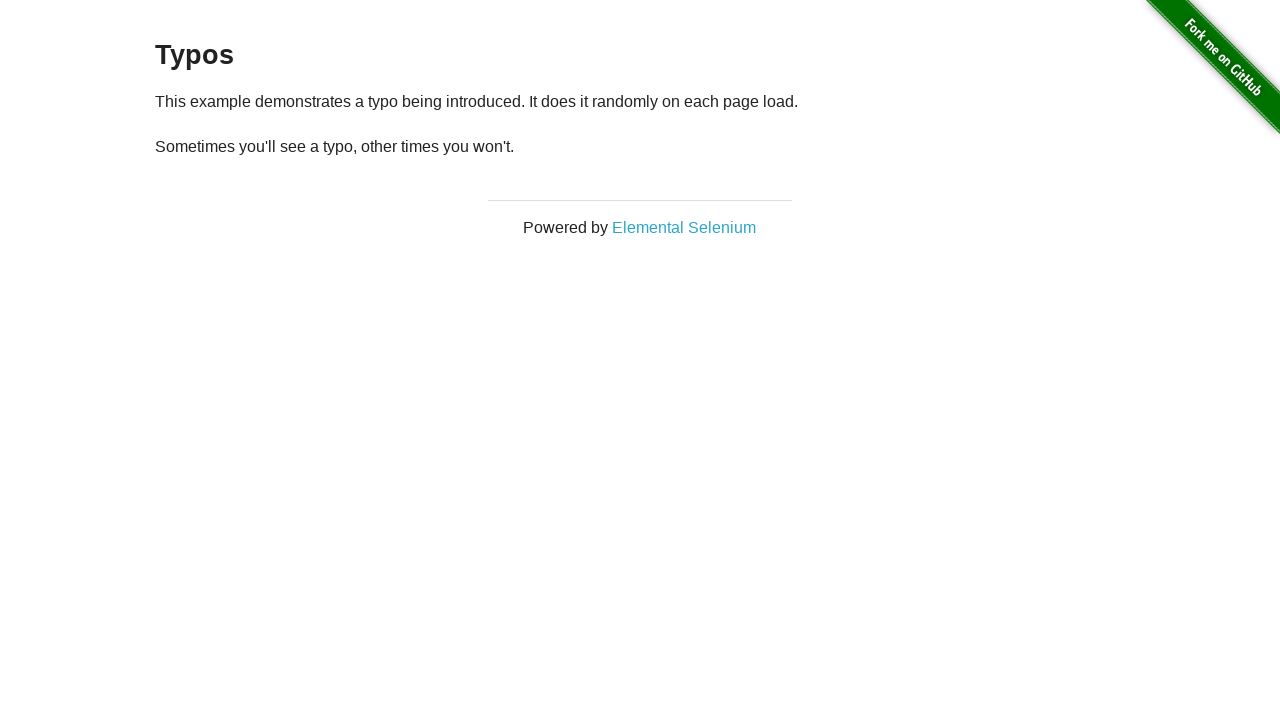

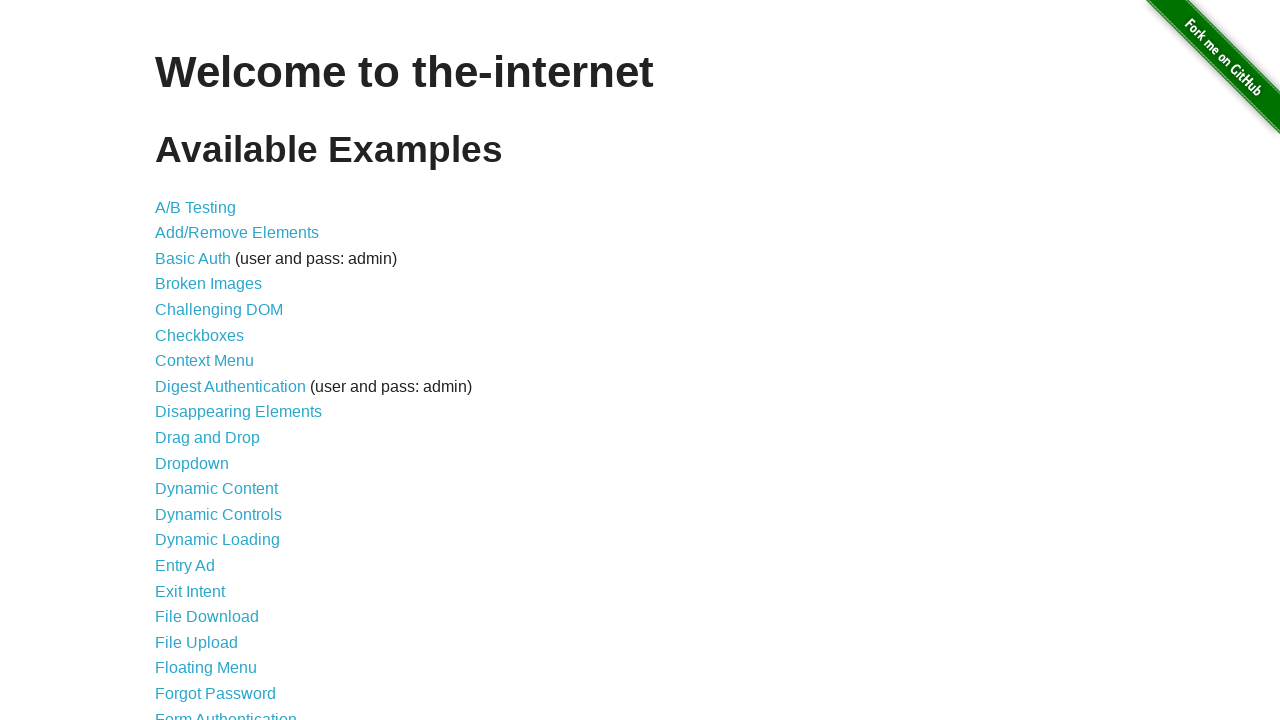